Tests multi-tab/popup functionality by clicking a button that opens a new popup window, then iterates through all open tabs to find and interact with the Facebook page that was opened.

Starting URL: https://www.lambdatest.com/selenium-playground/window-popup-modal-demo

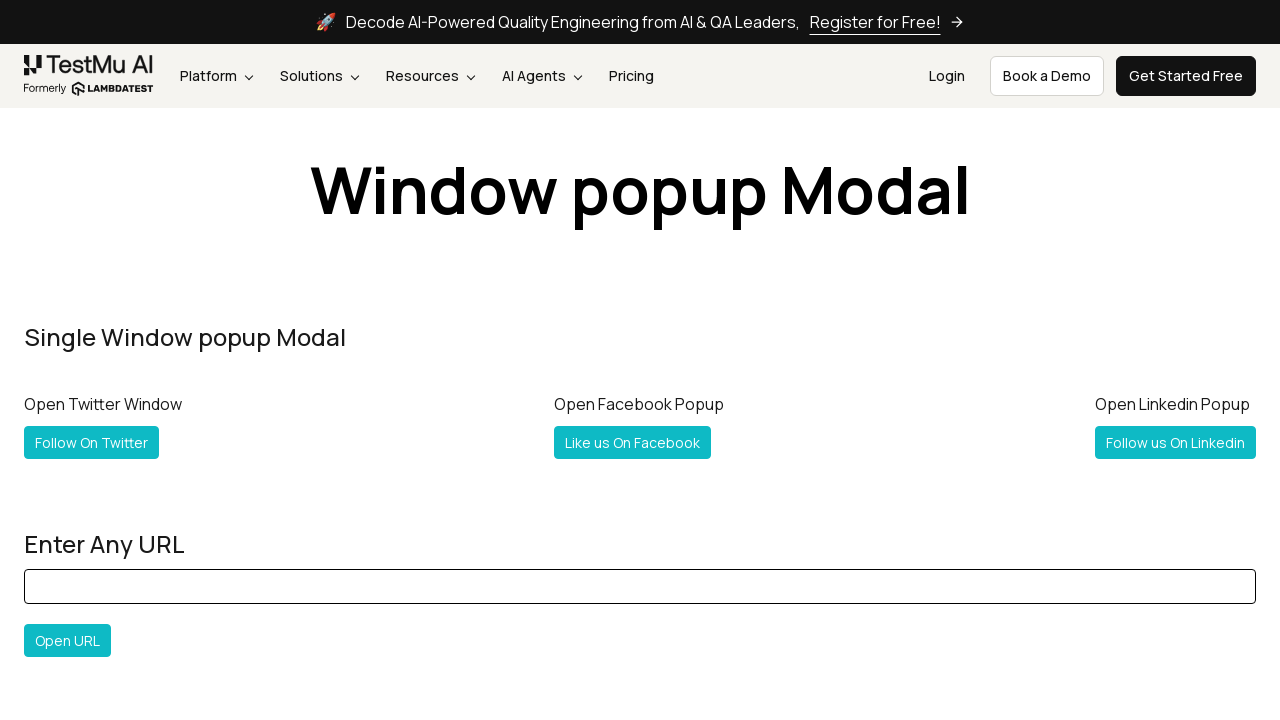

Clicked 'Follow Both' button to open popup at (122, 360) on #followboth
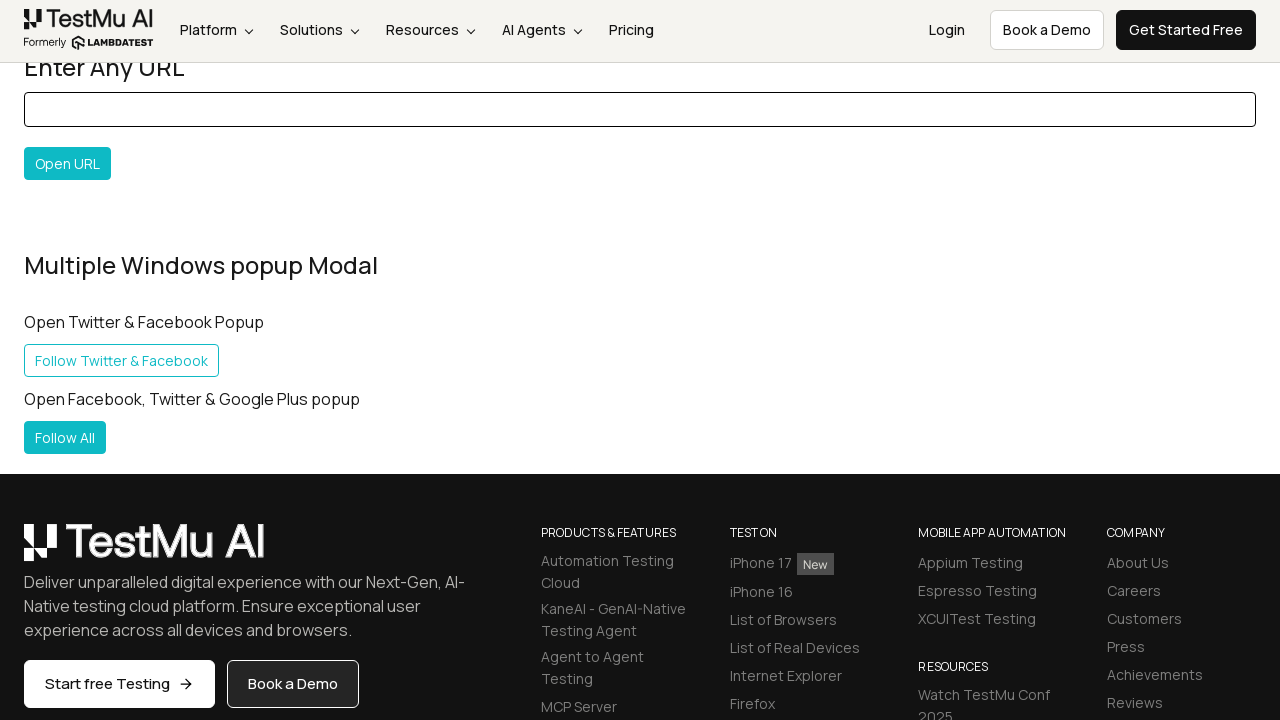

Popup window opened
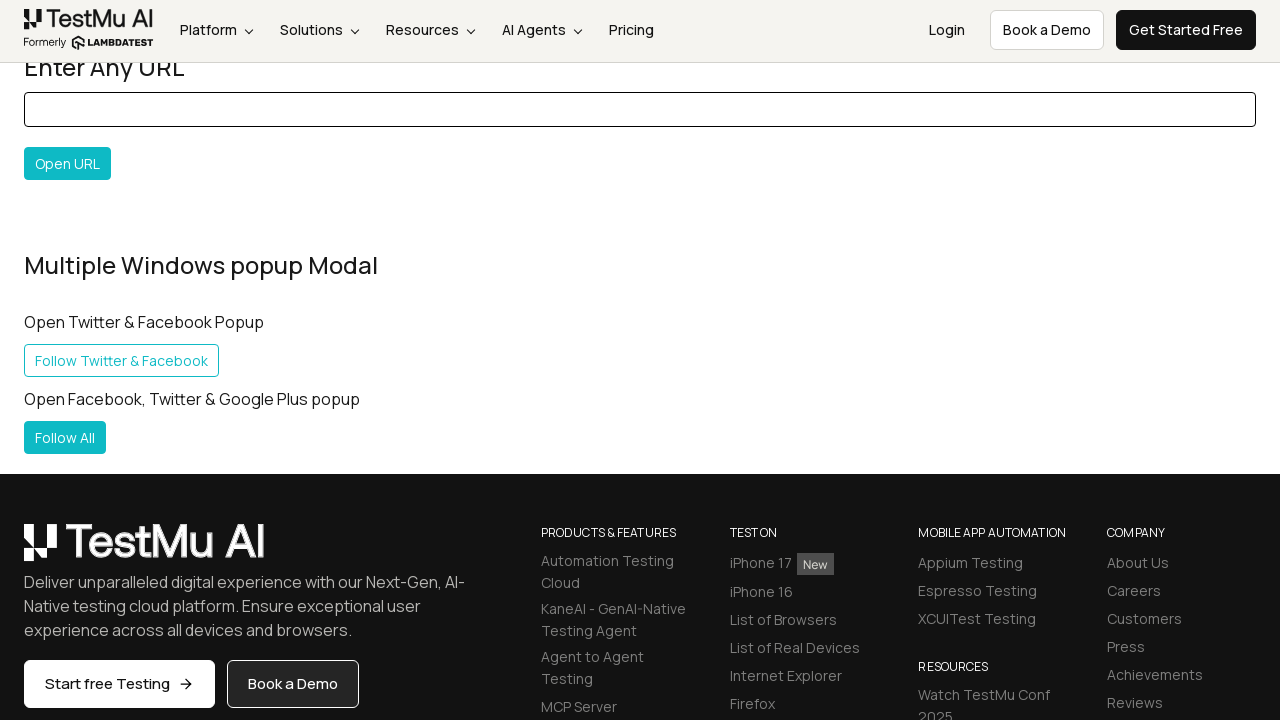

Popup page loaded completely
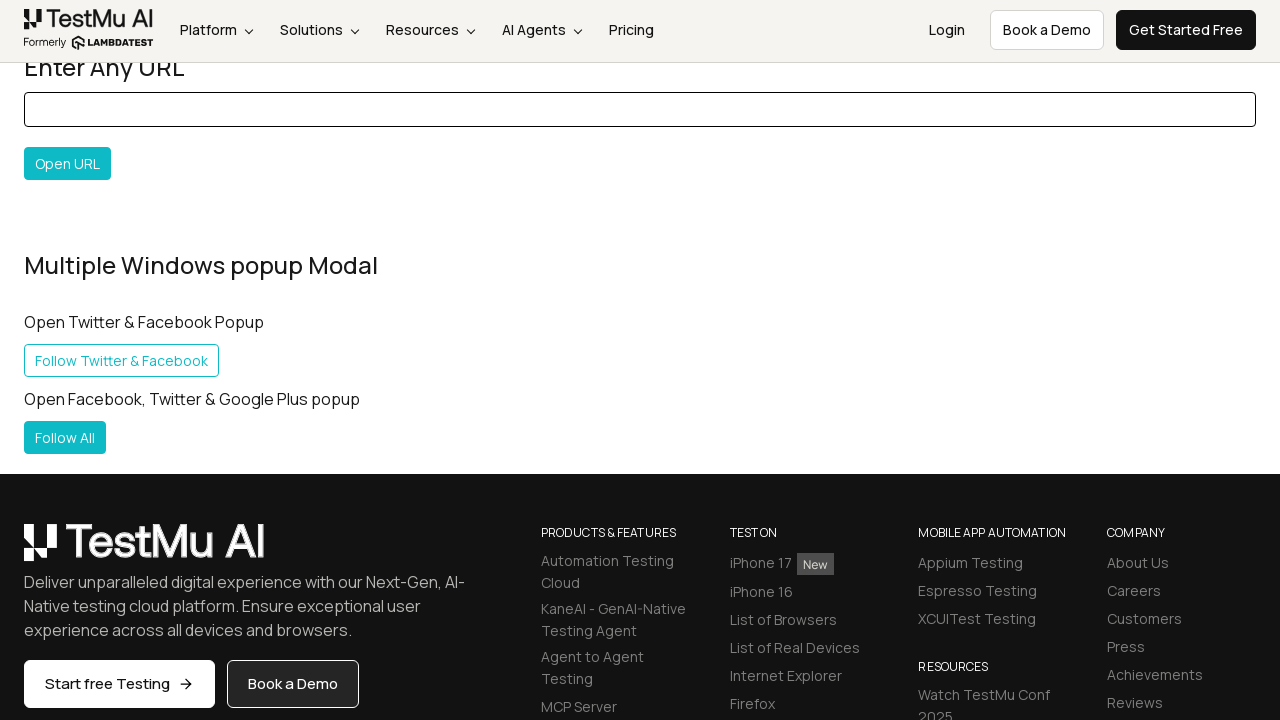

Retrieved all open tabs (3 tabs total)
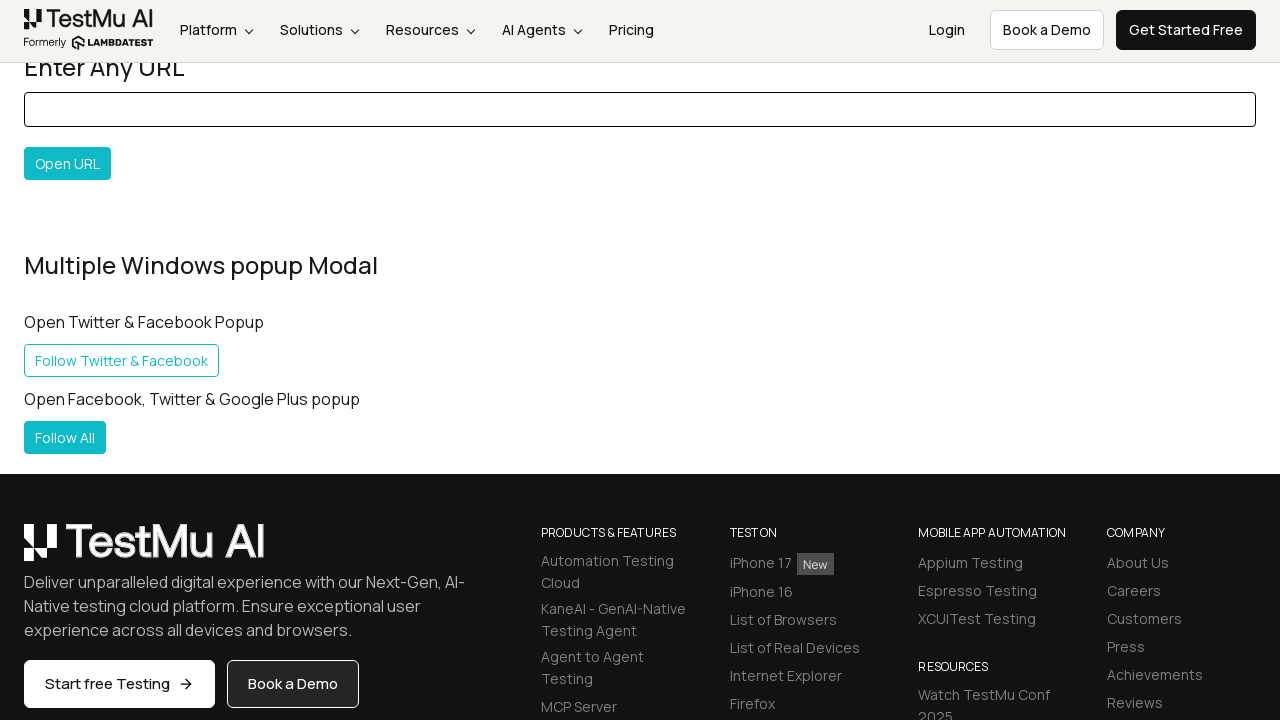

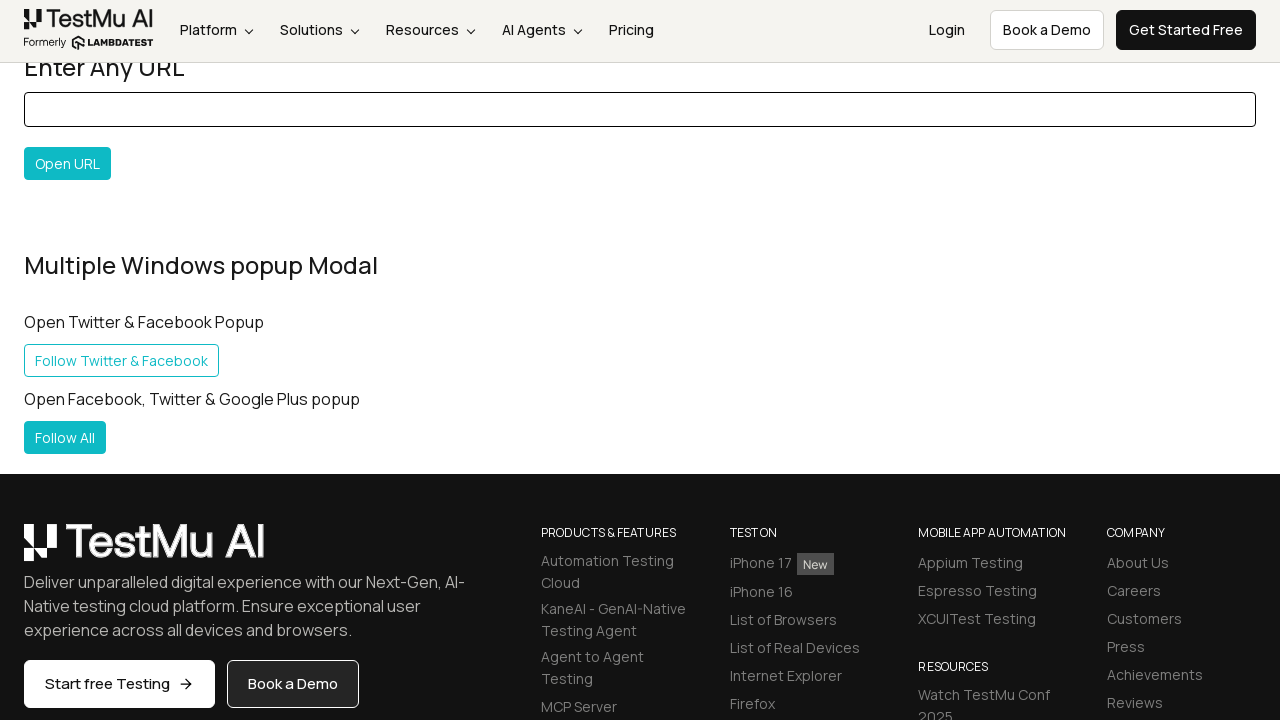